Tests the shop page by navigating through all pagination pages and verifying that products are displayed on each page. Clicks through pagination links to view all product listings.

Starting URL: https://dawidmikula.github.io/petStore/shop.html

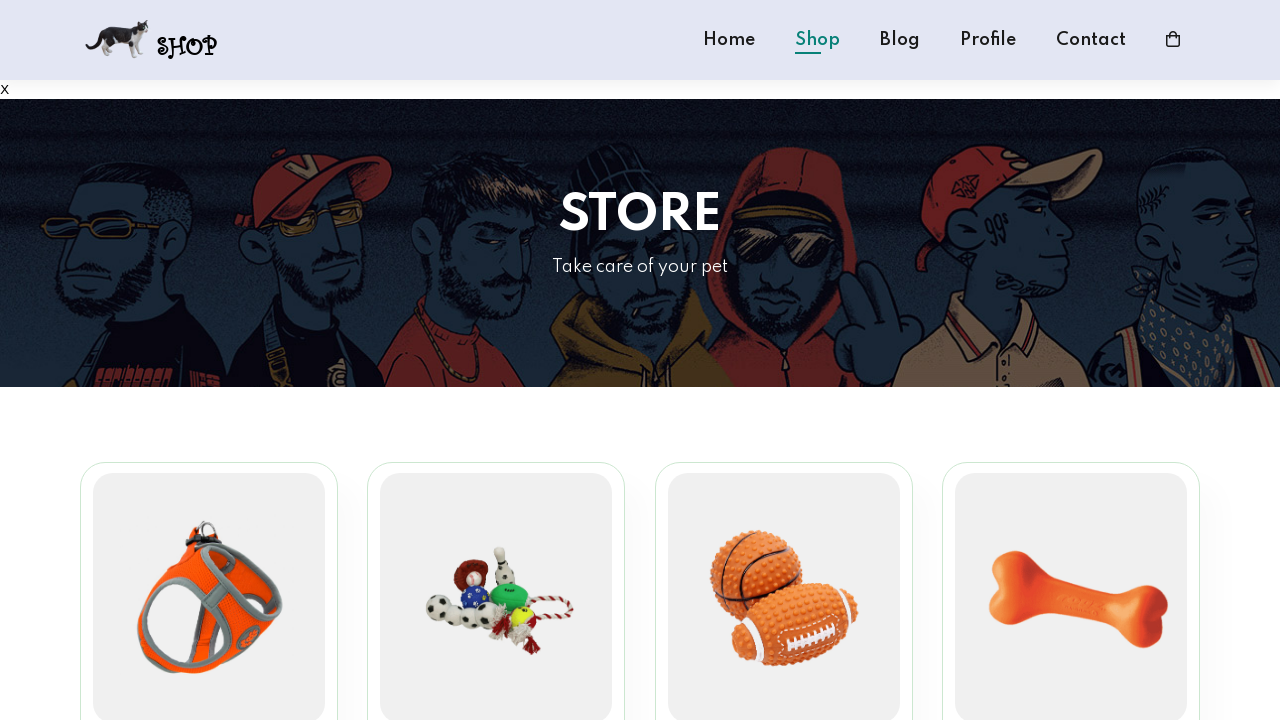

Waited for pagination element to load on shop page
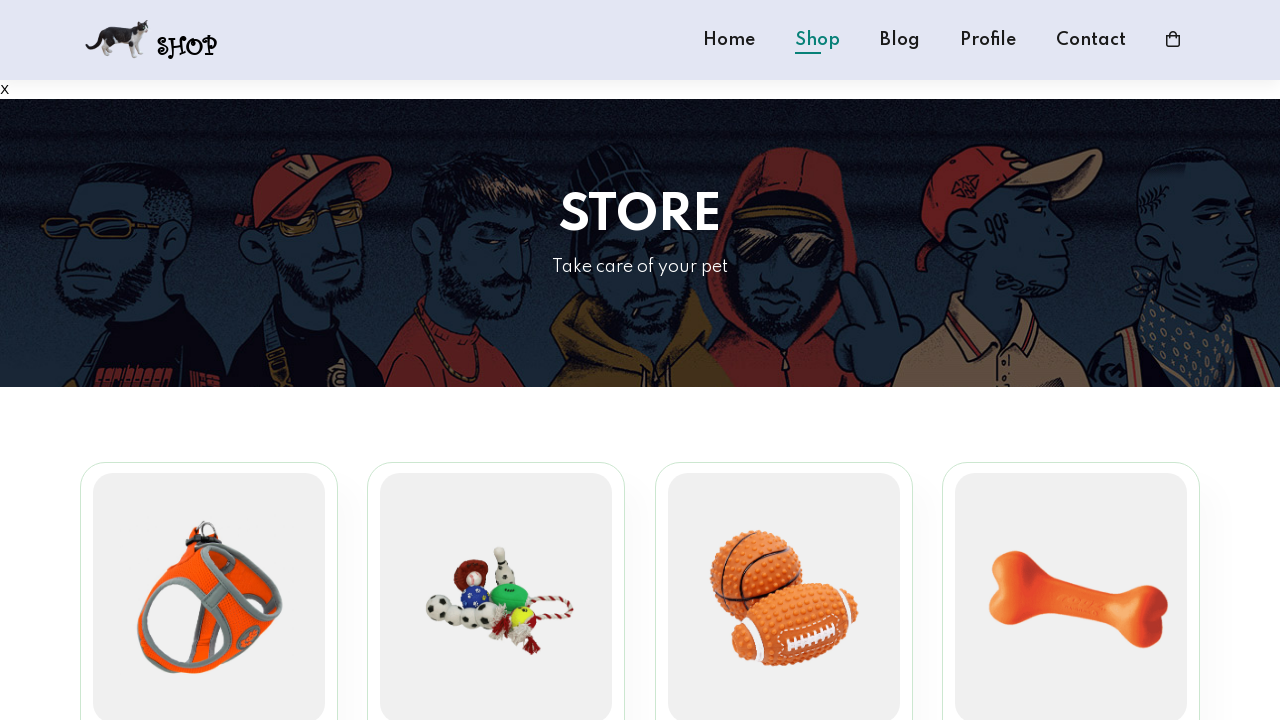

Retrieved all pagination links
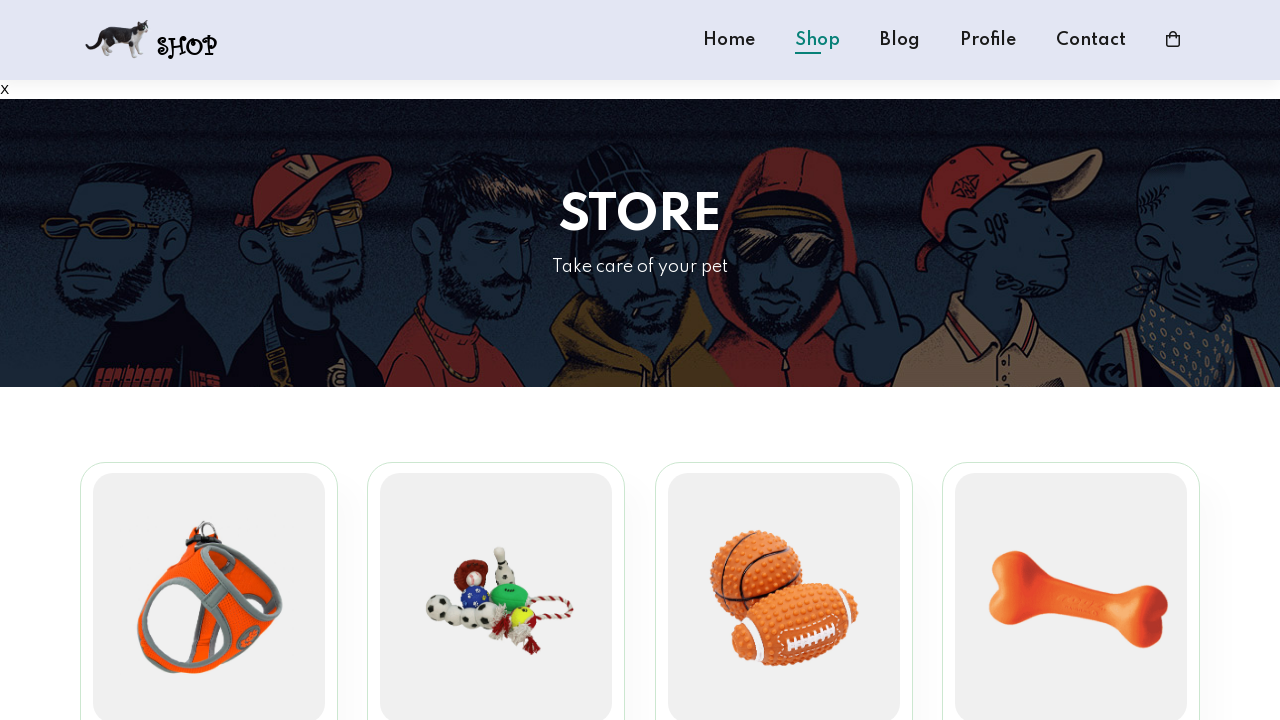

Determined total number of pages: 2
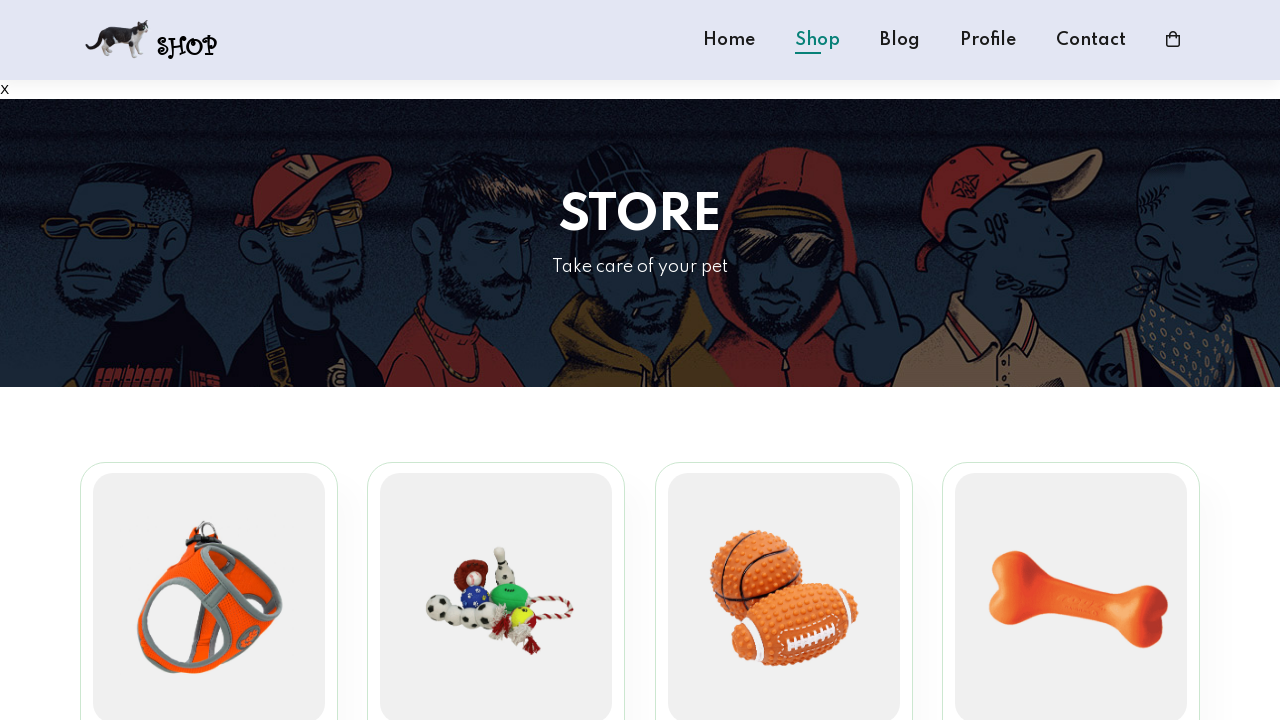

Waited for products to load on page 1
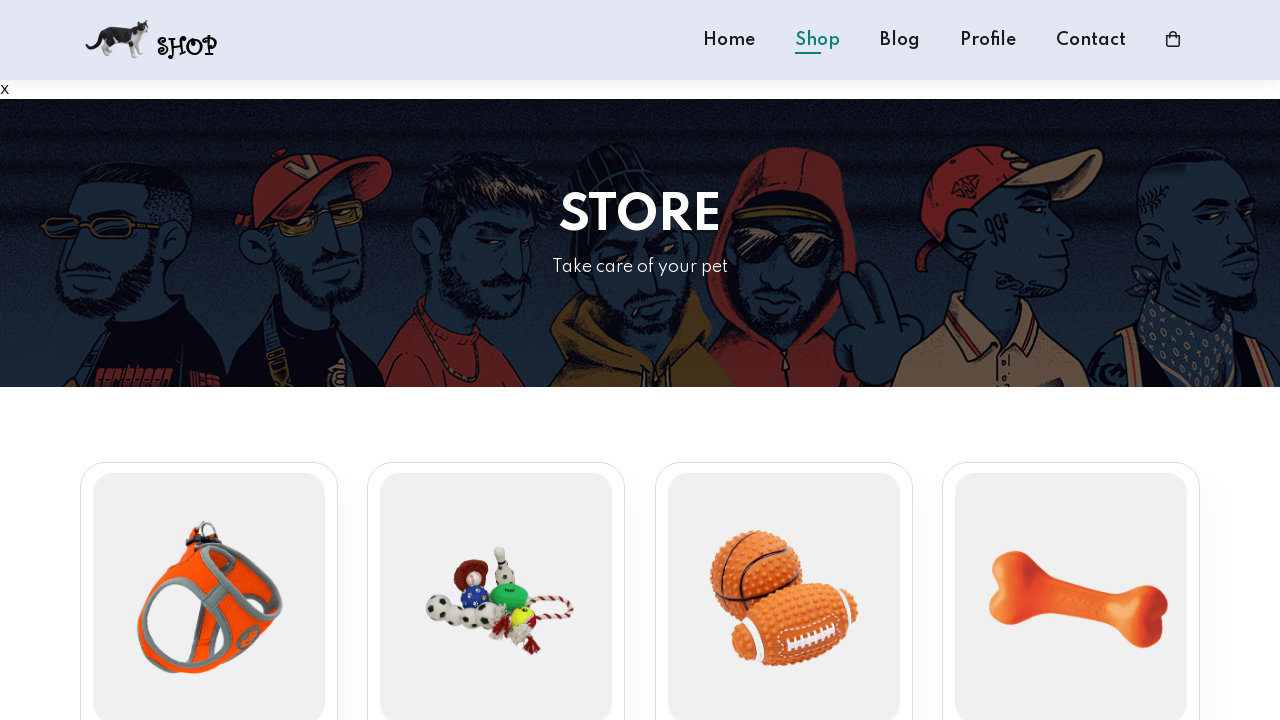

Retrieved products on page 1: 8 products found
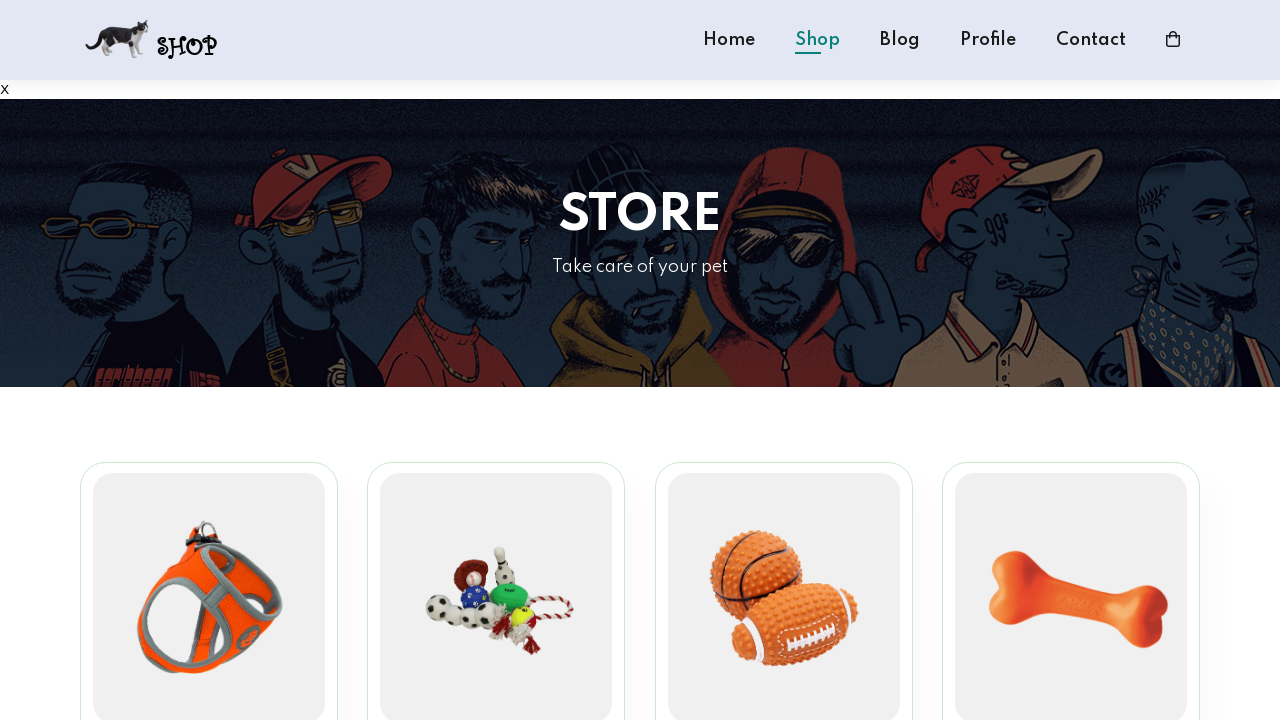

Verified that page 1 contains products
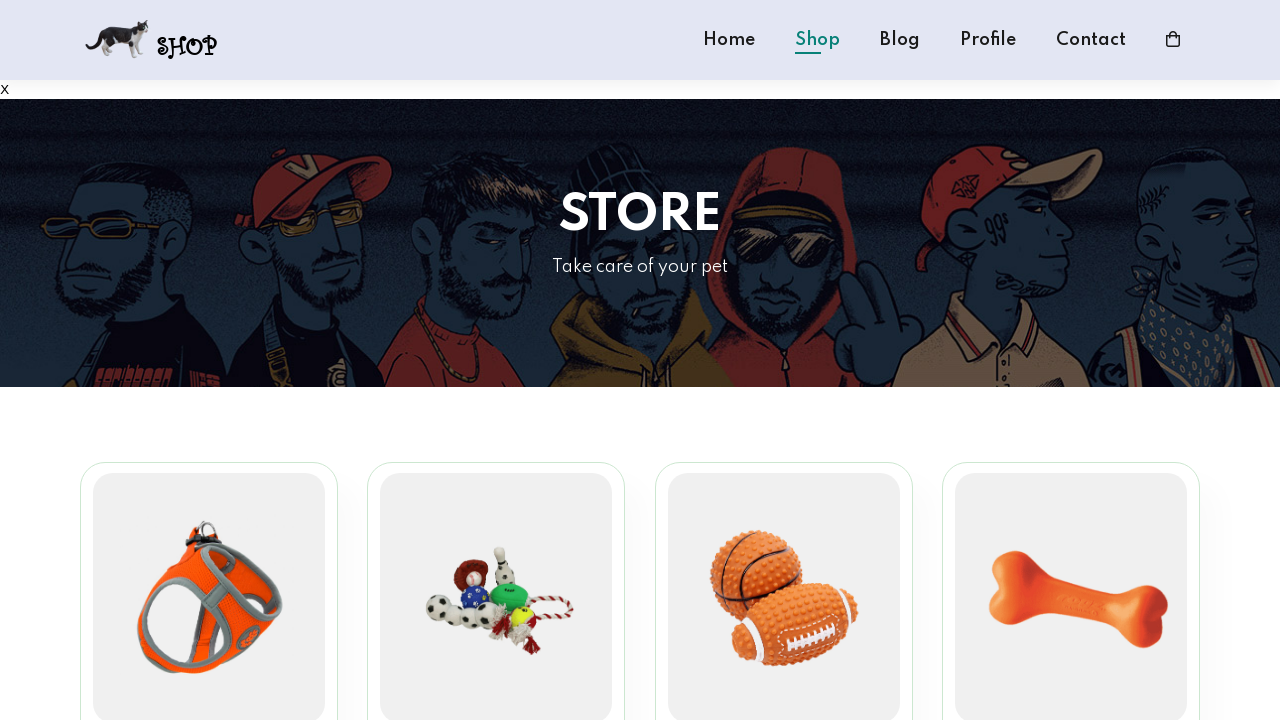

Clicked pagination link to navigate to page 2 at (662, 360) on #pagination a:has-text('2')
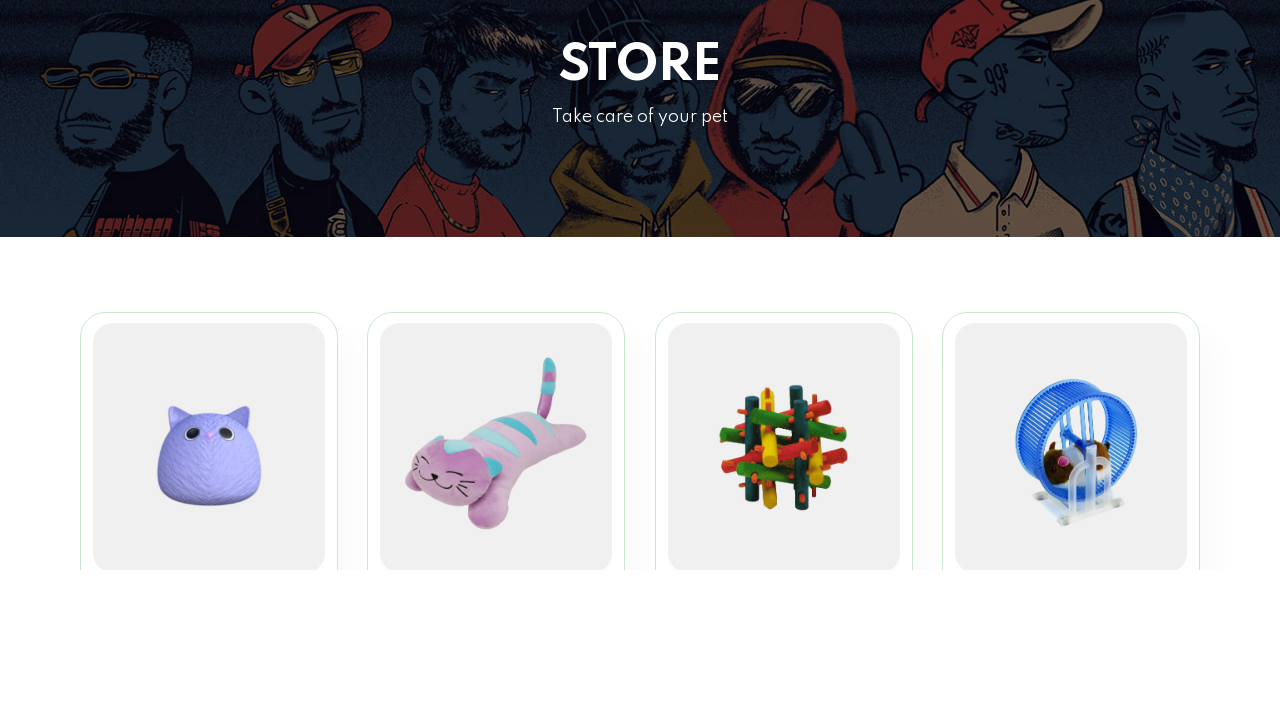

Waited for products to load on page 2
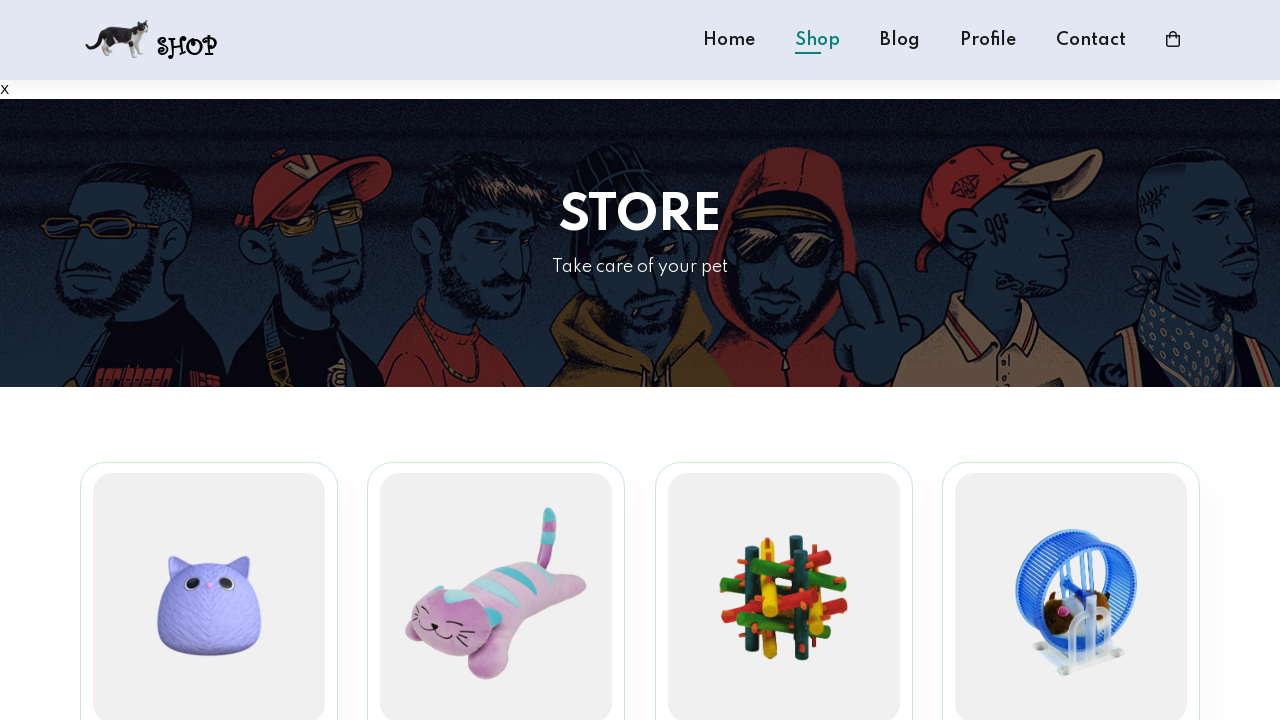

Waited for products to load on page 2
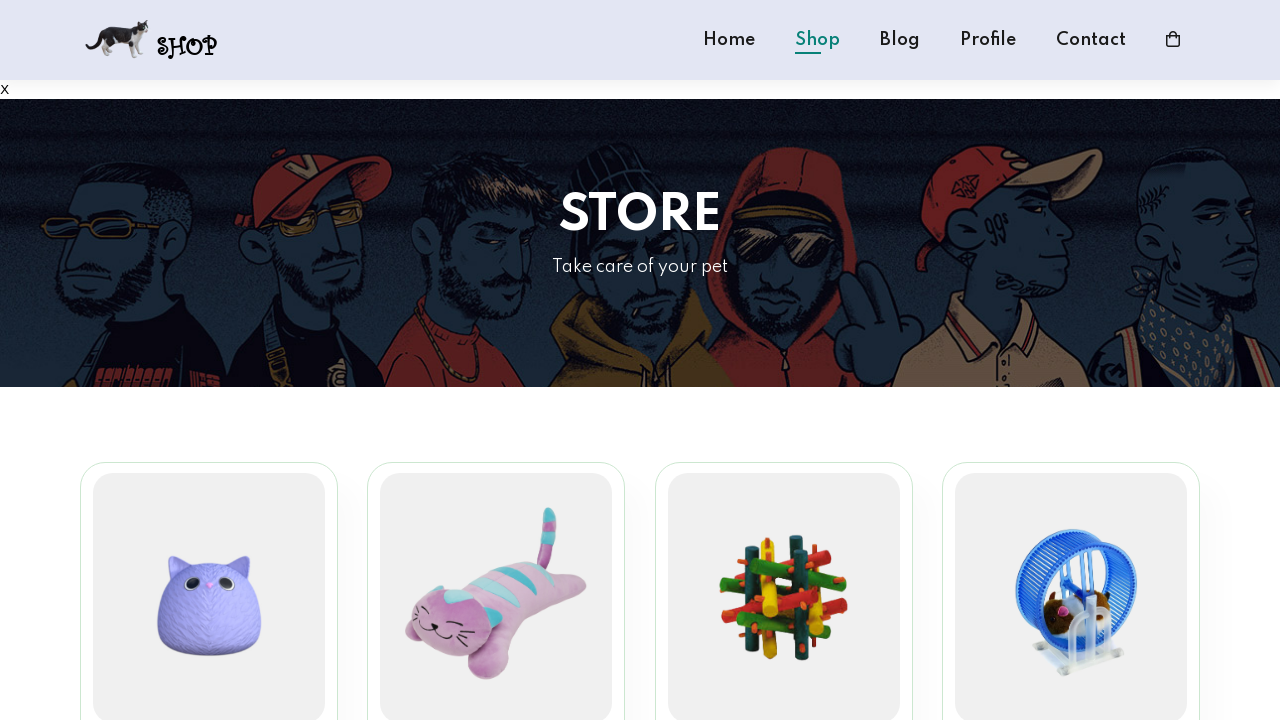

Retrieved products on page 2: 8 products found
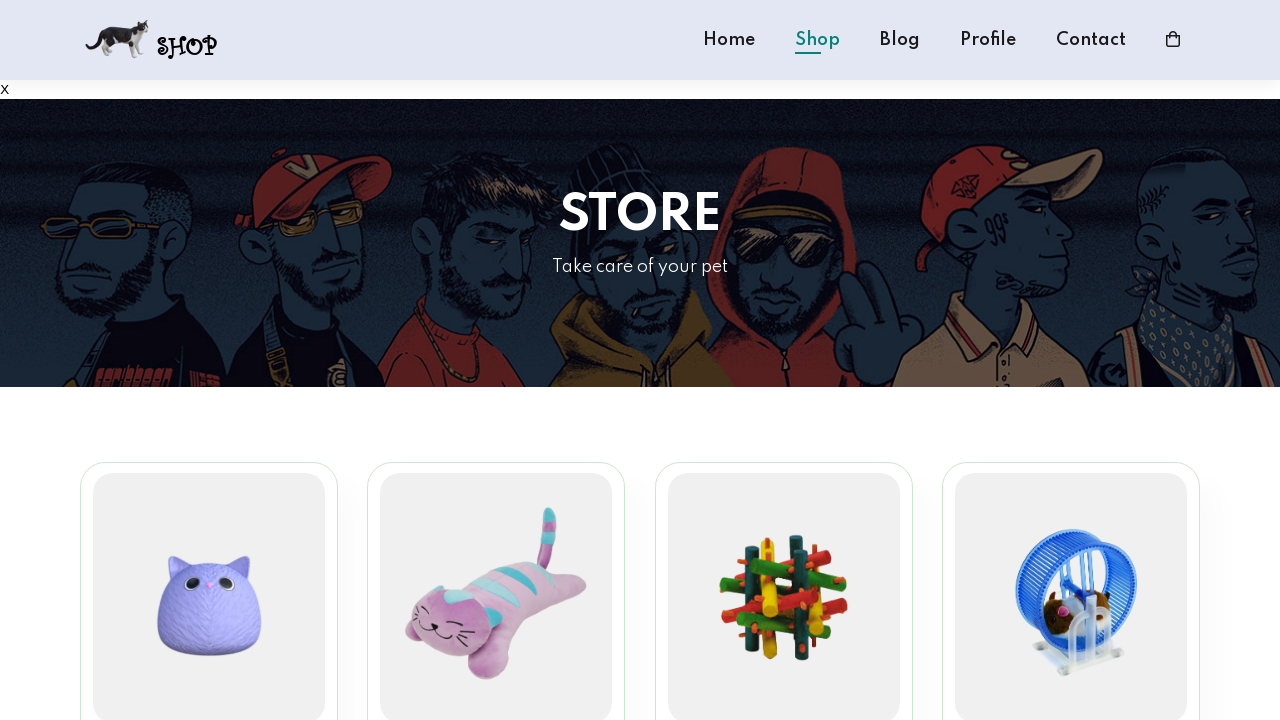

Verified that page 2 contains products
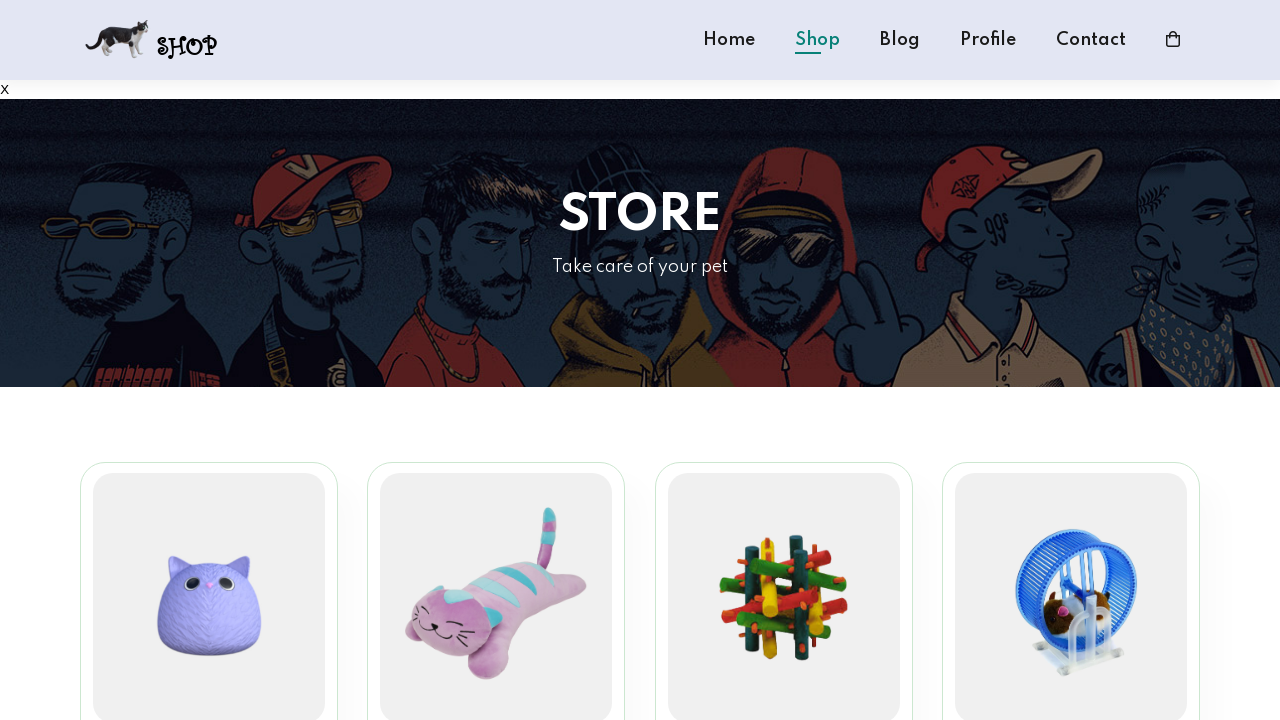

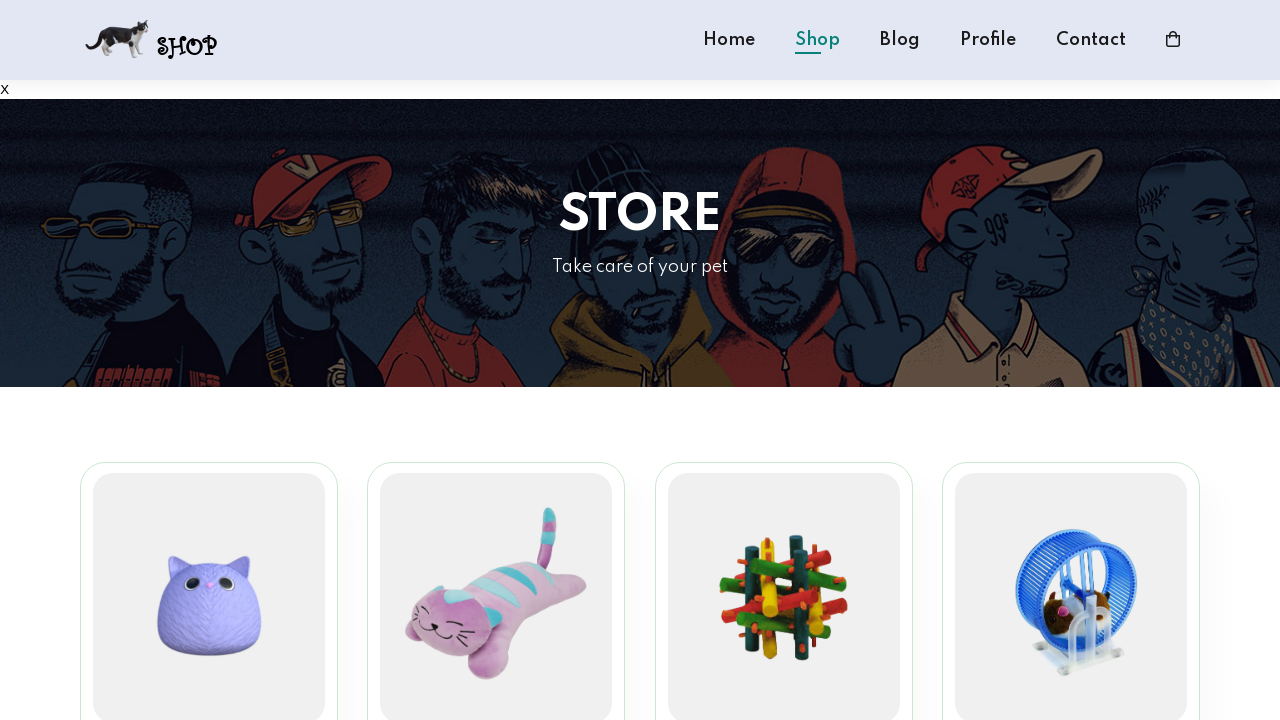